Tests radio button interaction on an HTML forms tutorial page by clicking a radio button with value "Wine" and verifying the selection state of radio buttons in a group.

Starting URL: https://echoecho.com/htmlforms10.htm

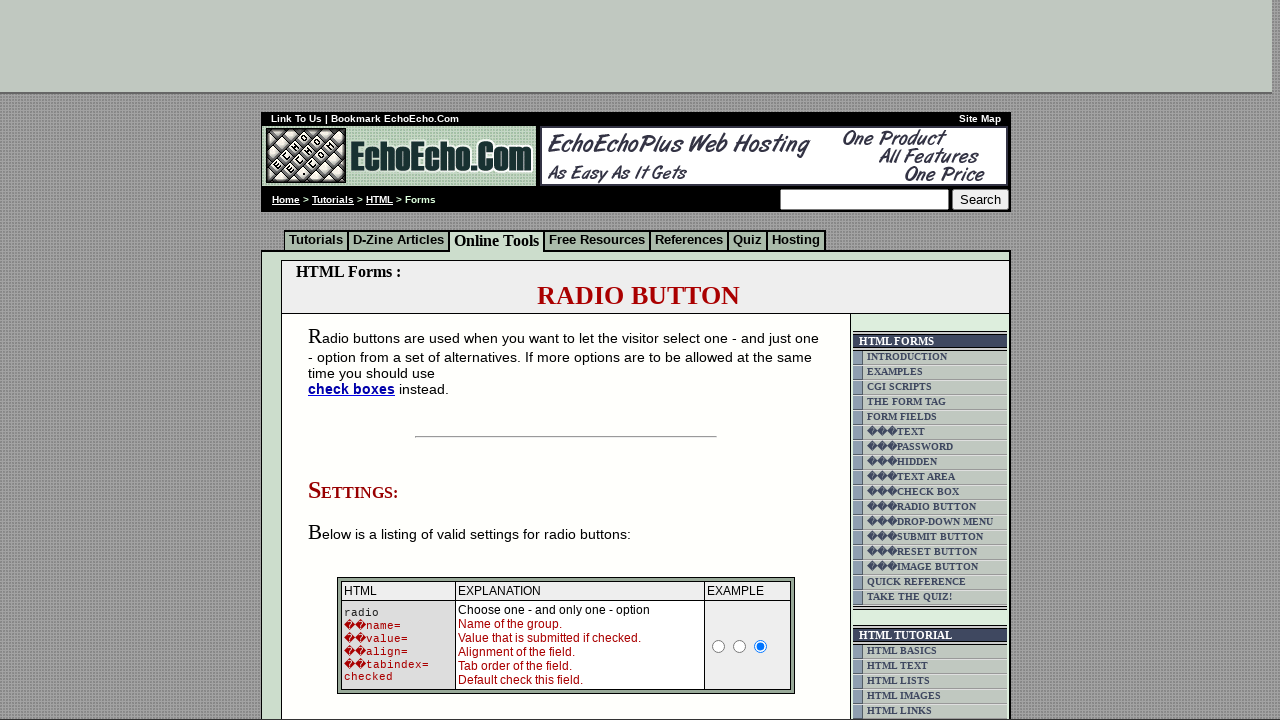

Set viewport size to 1920x1080
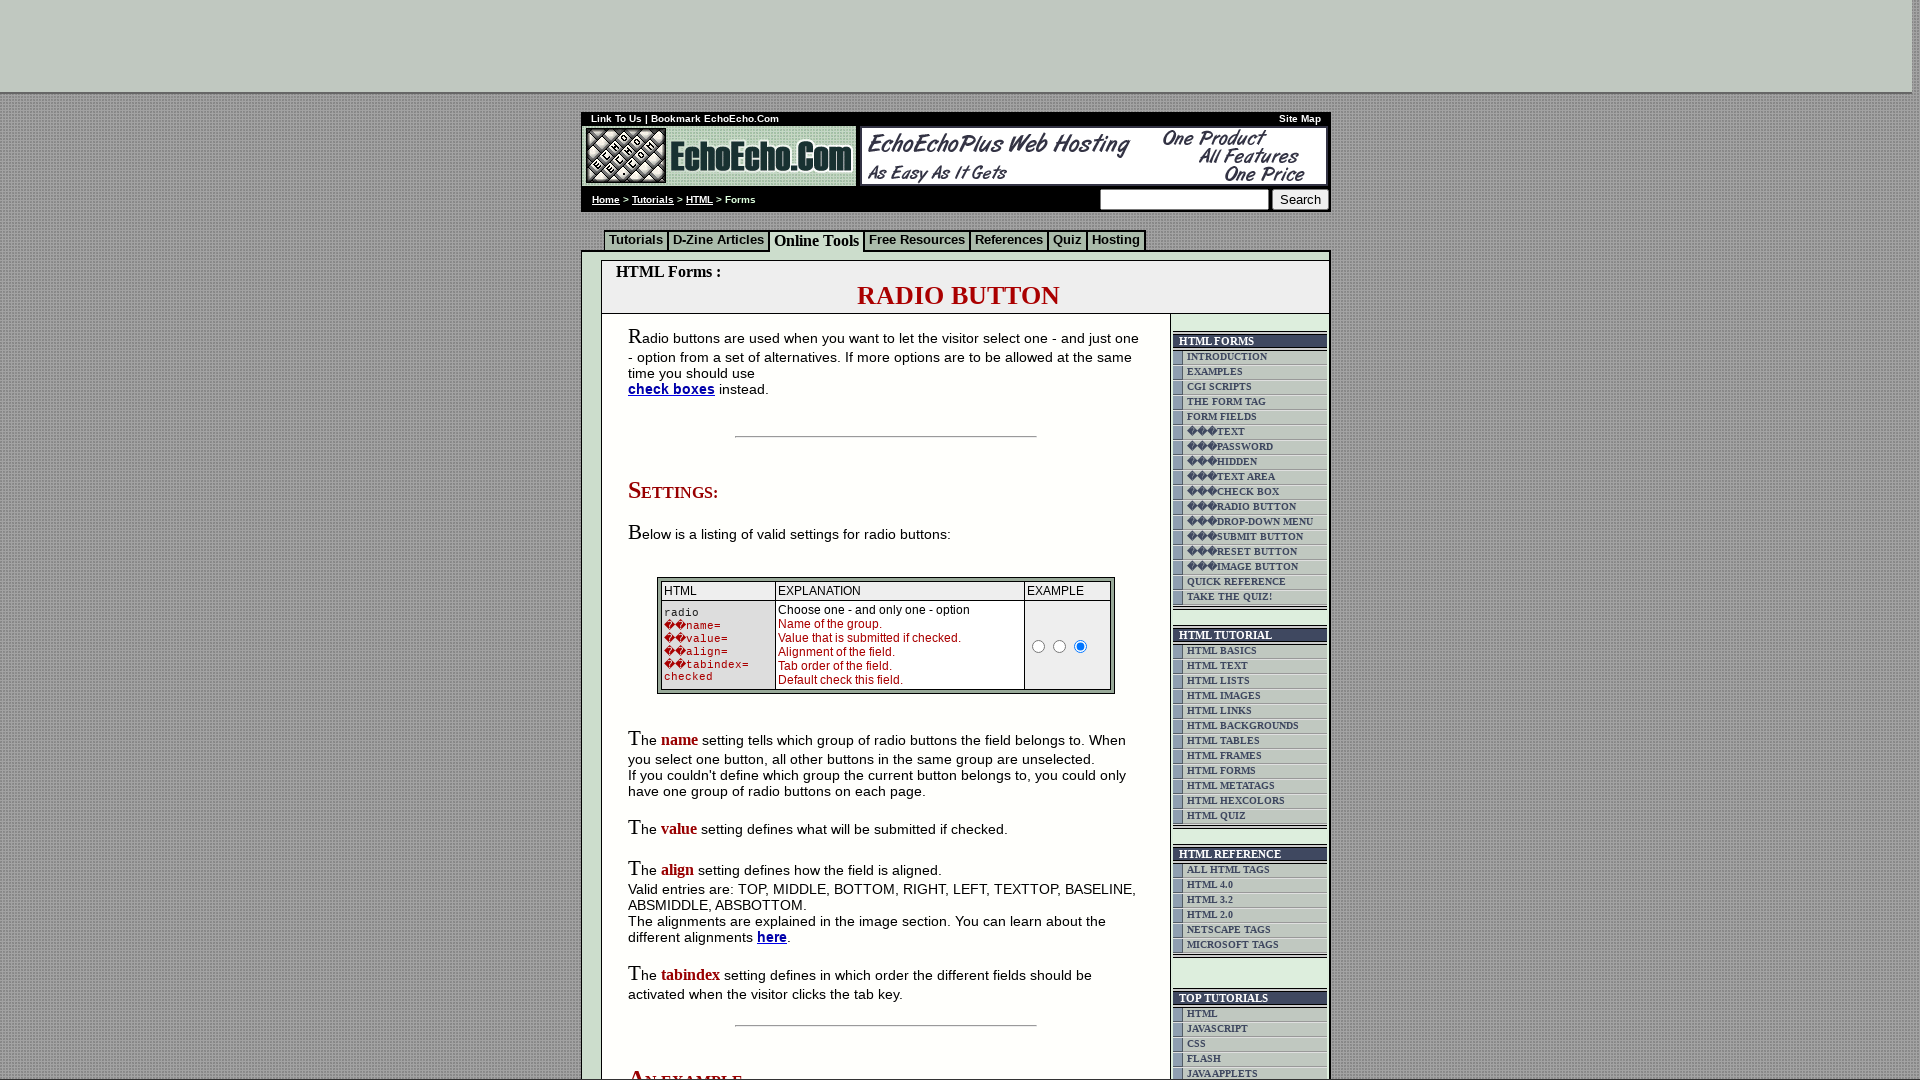

Clicked the Wine radio button at (676, 540) on input[value='Wine']
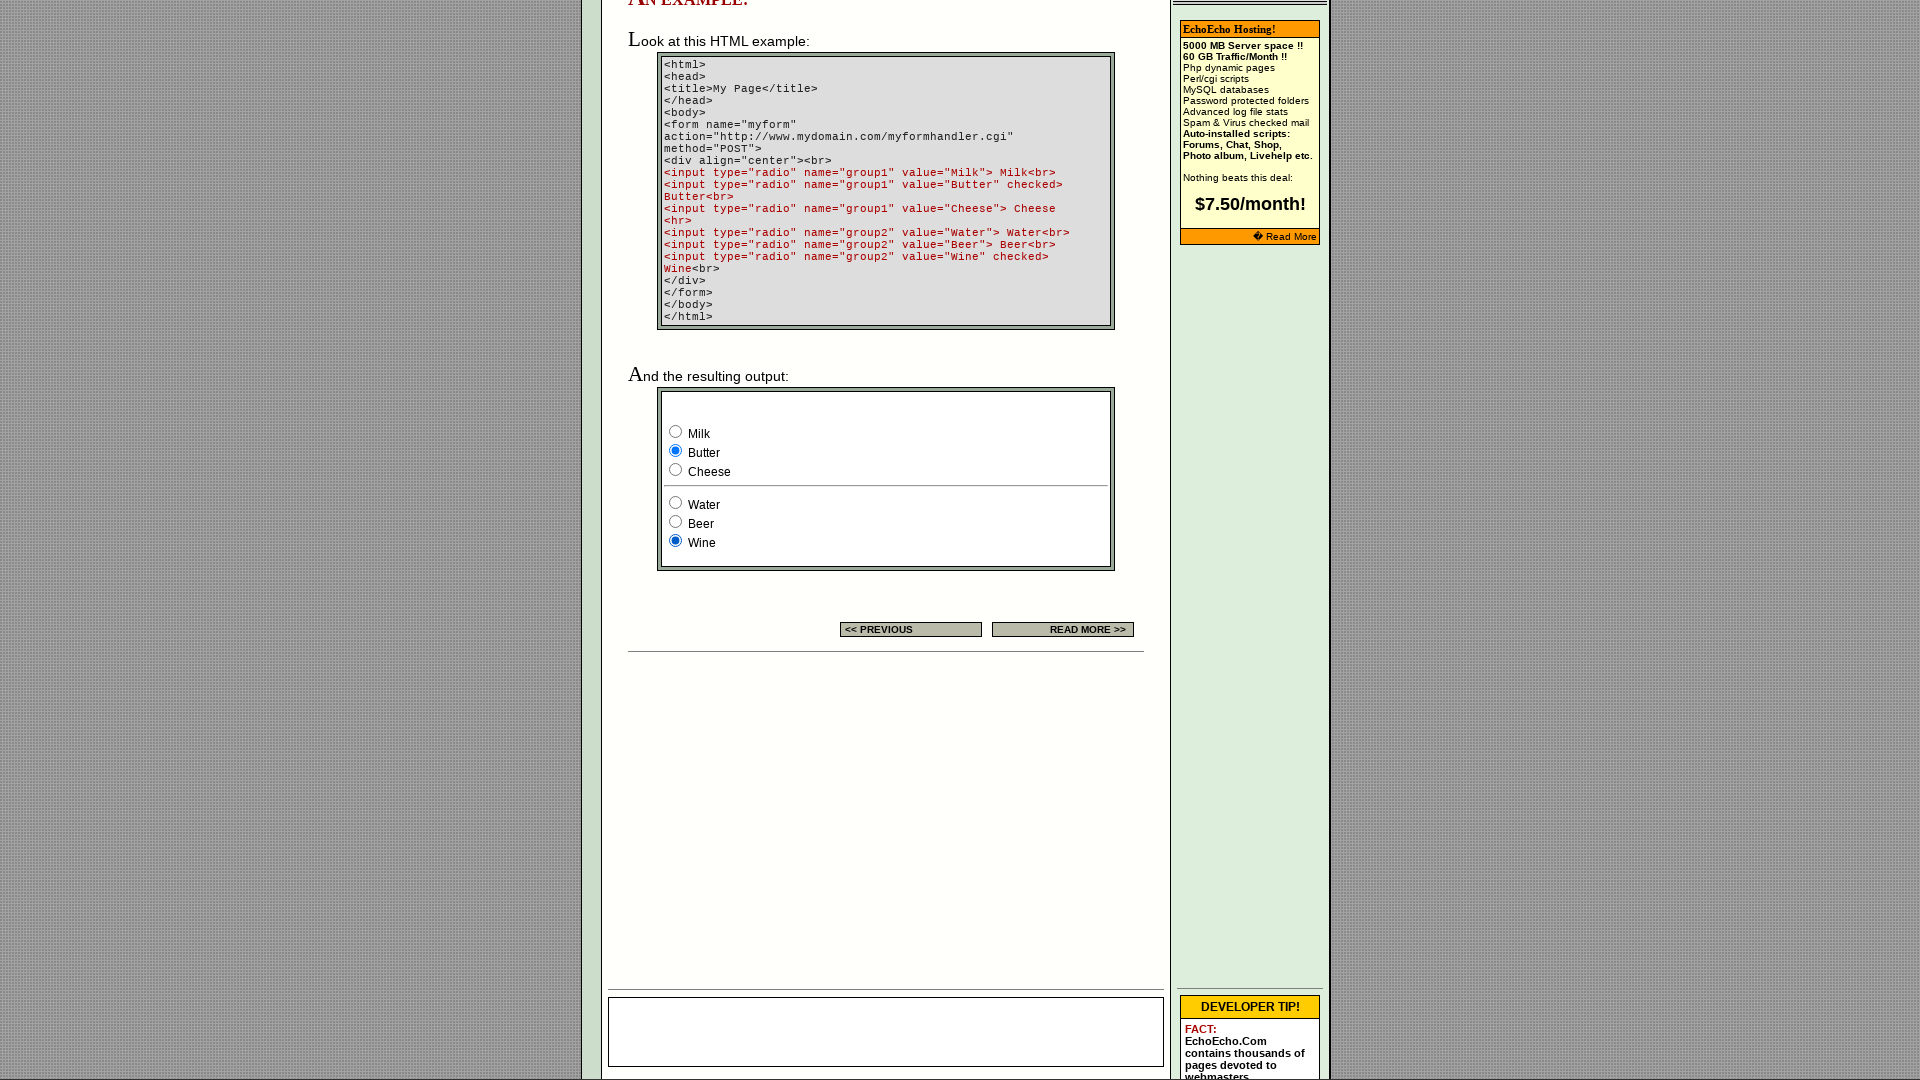

Waited for group2 radio buttons to be present
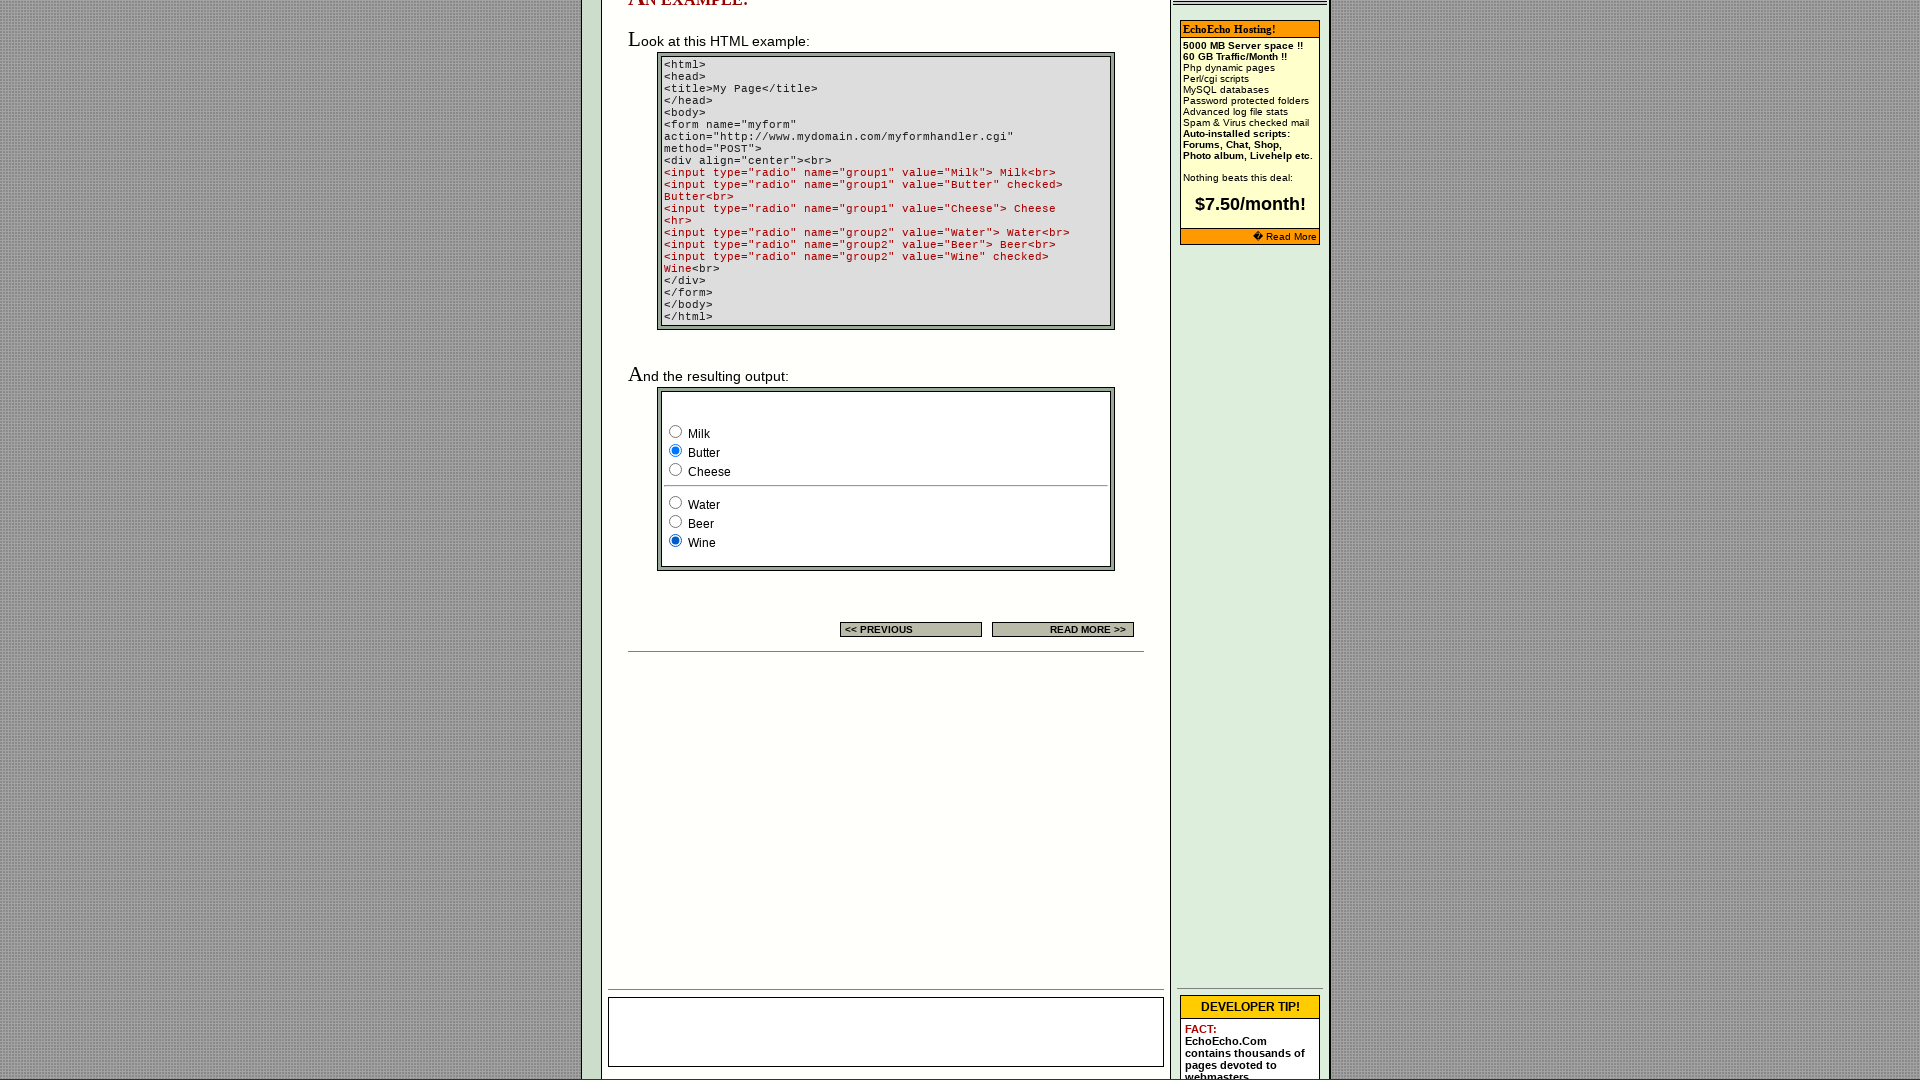

Verified Wine radio button is selected
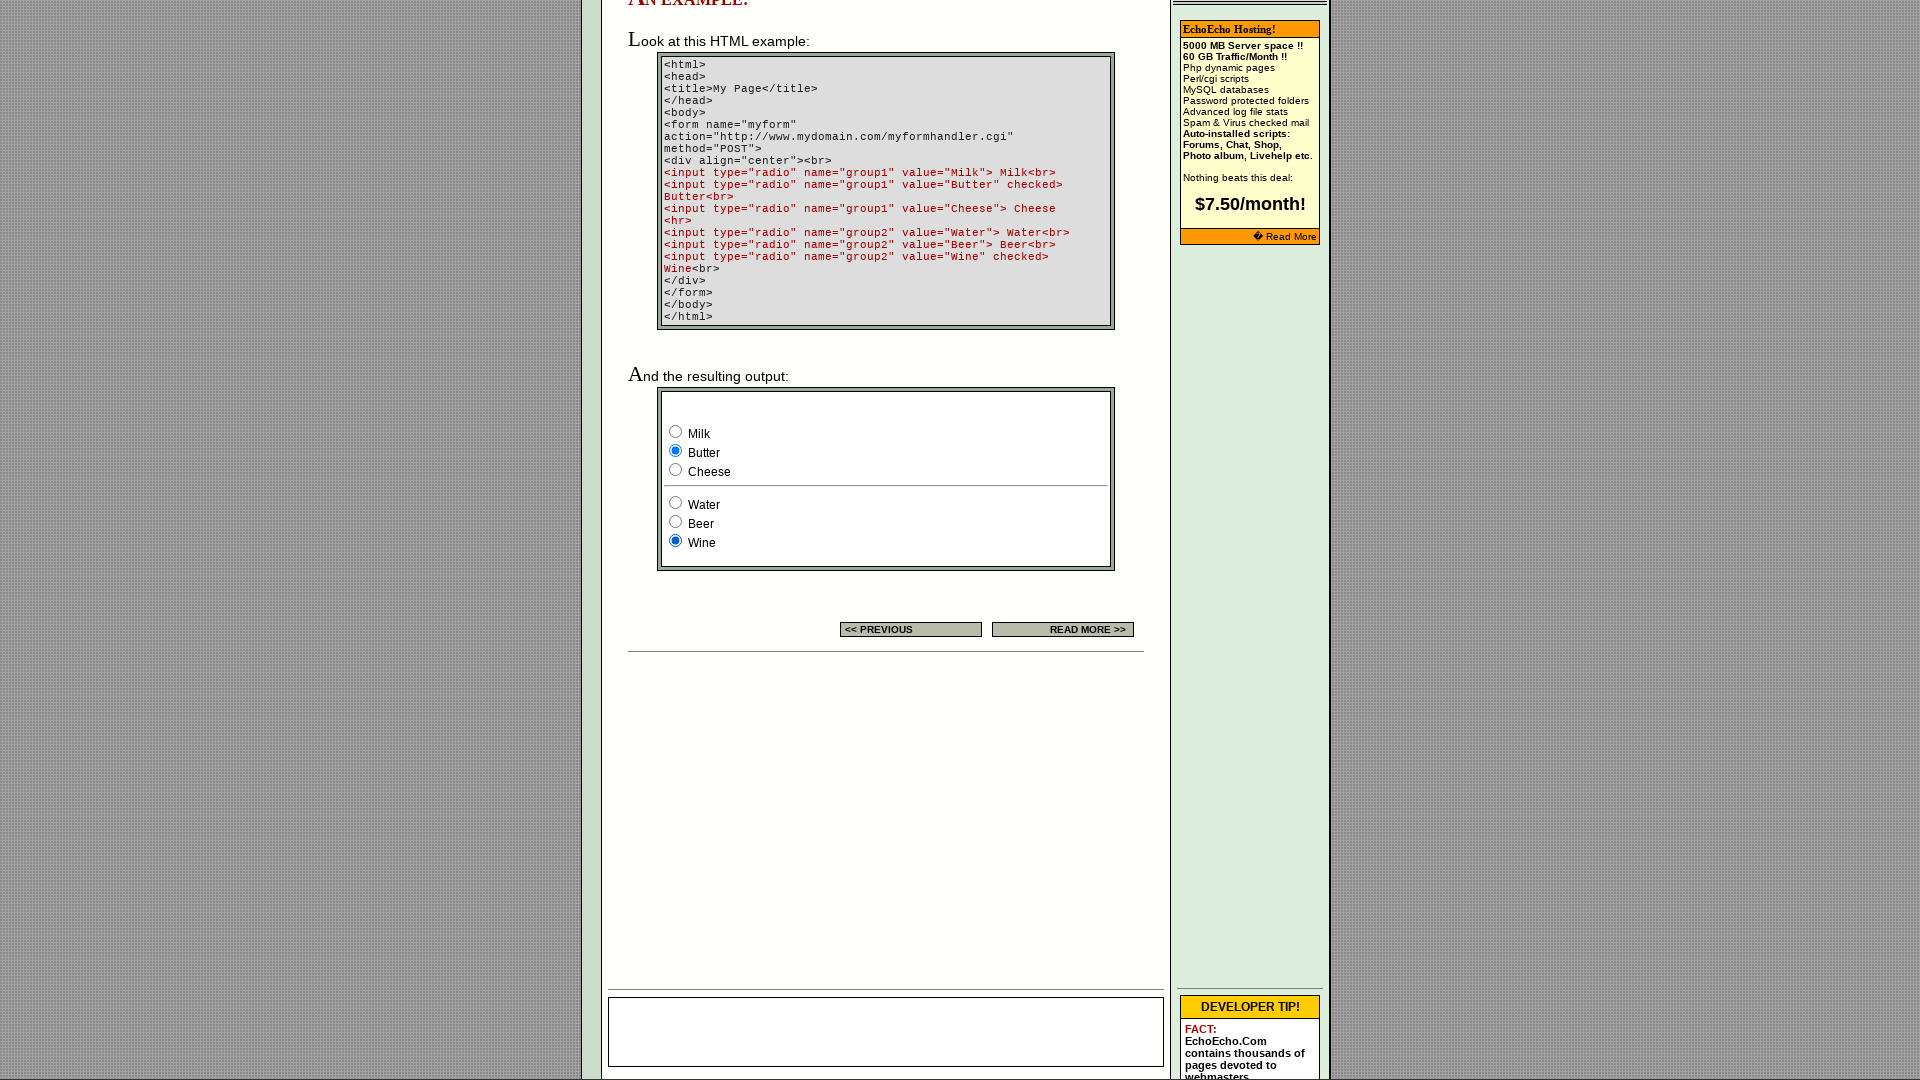

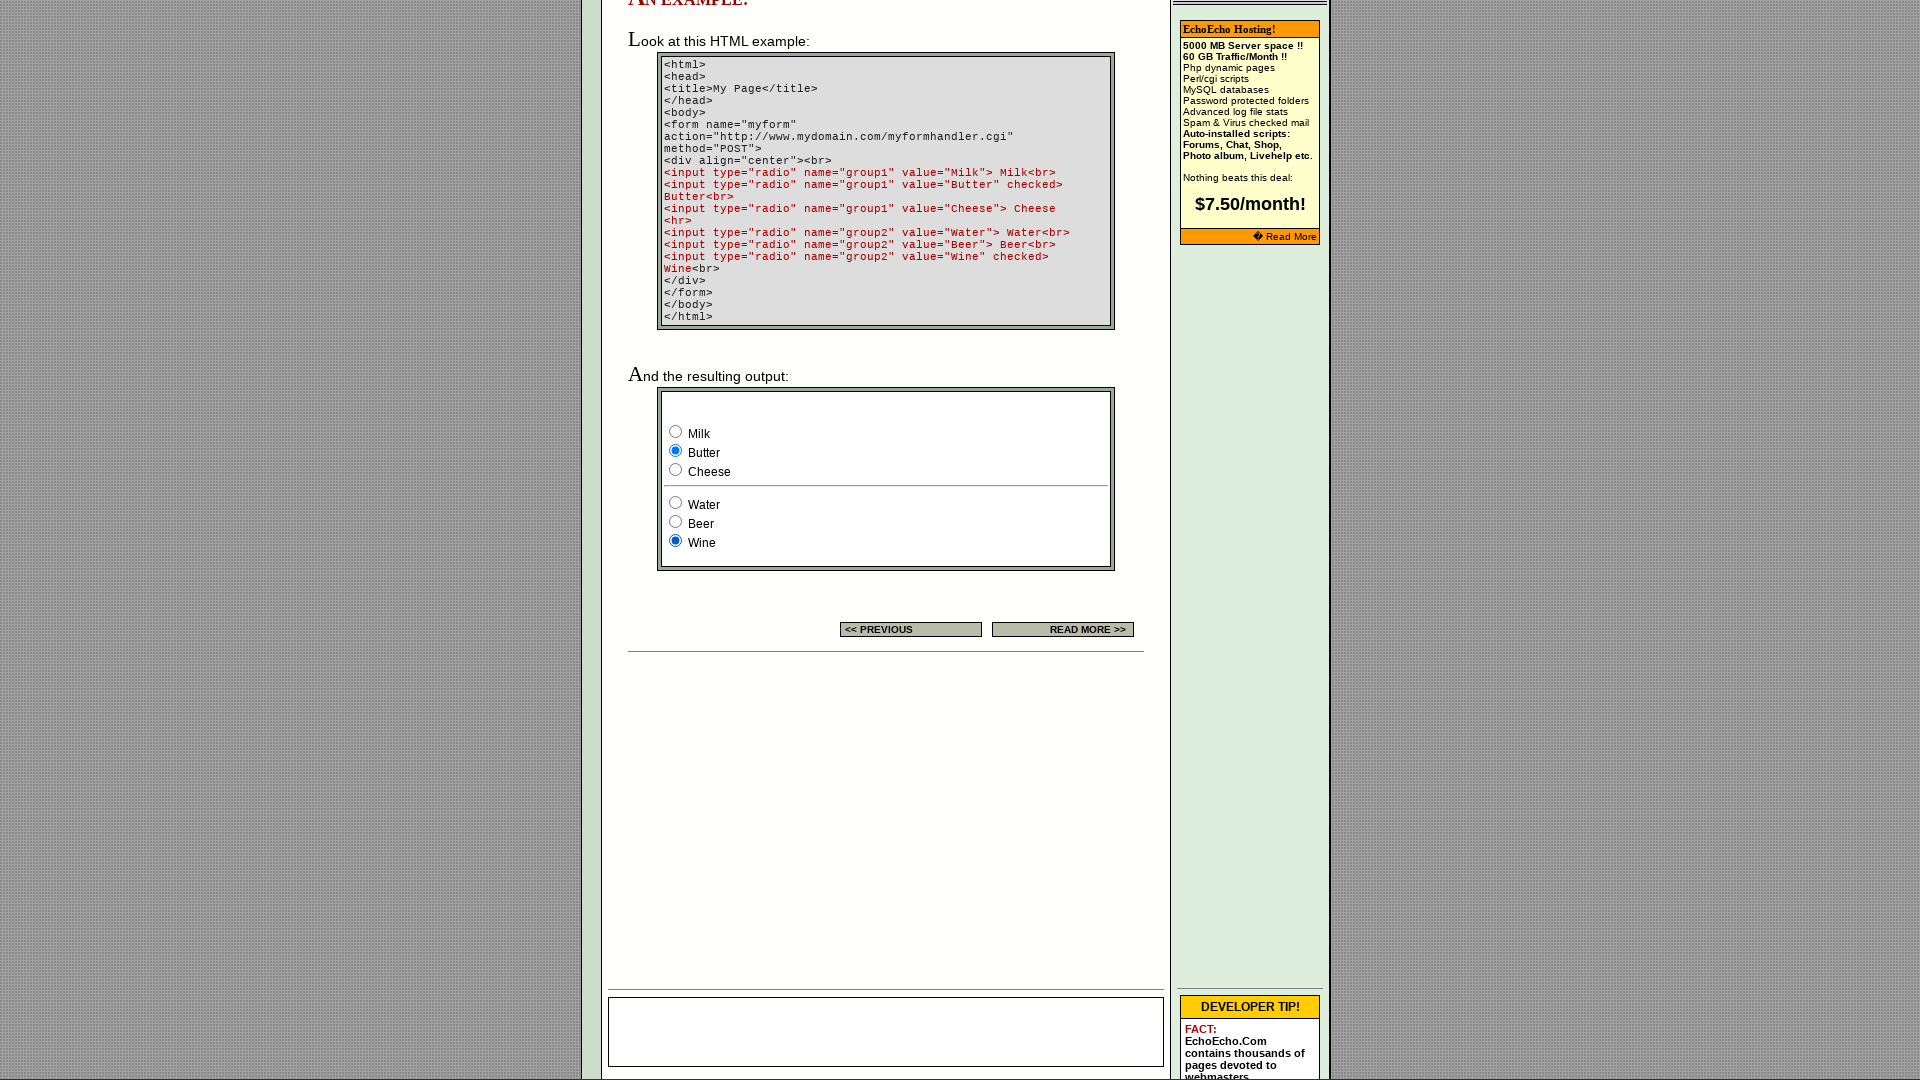